Navigates to a Hungarian website, clicks on the contact link from the menu, and verifies the contact page loads

Starting URL: http://varaljasiklos.hu/

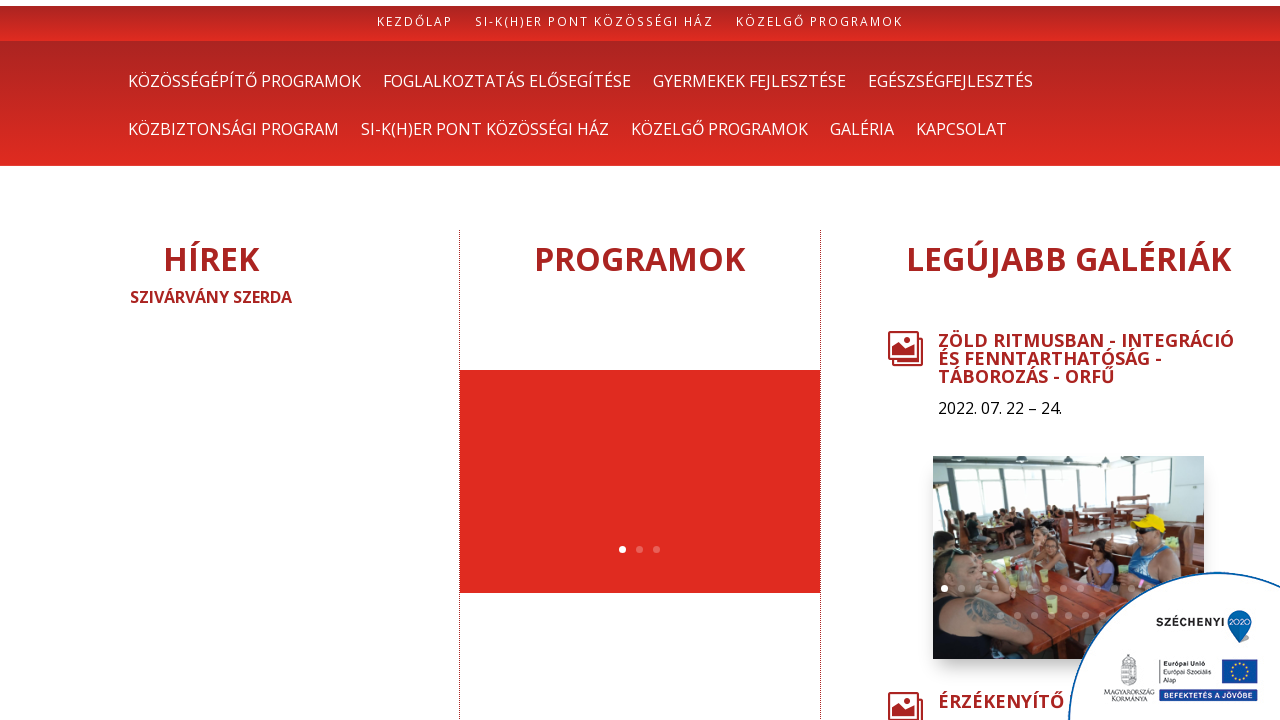

Clicked on the Contact menu item at (720, 144) on li#menu-item-365 > a
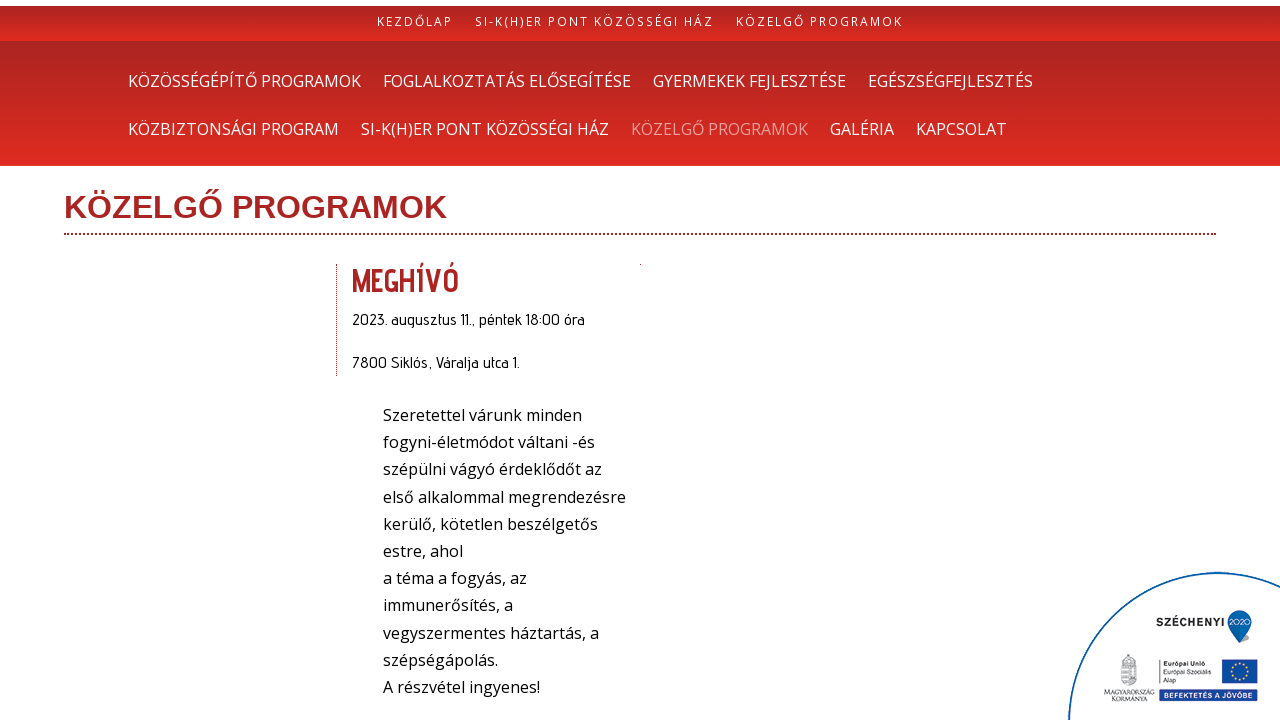

Contact page loaded - strong element appeared
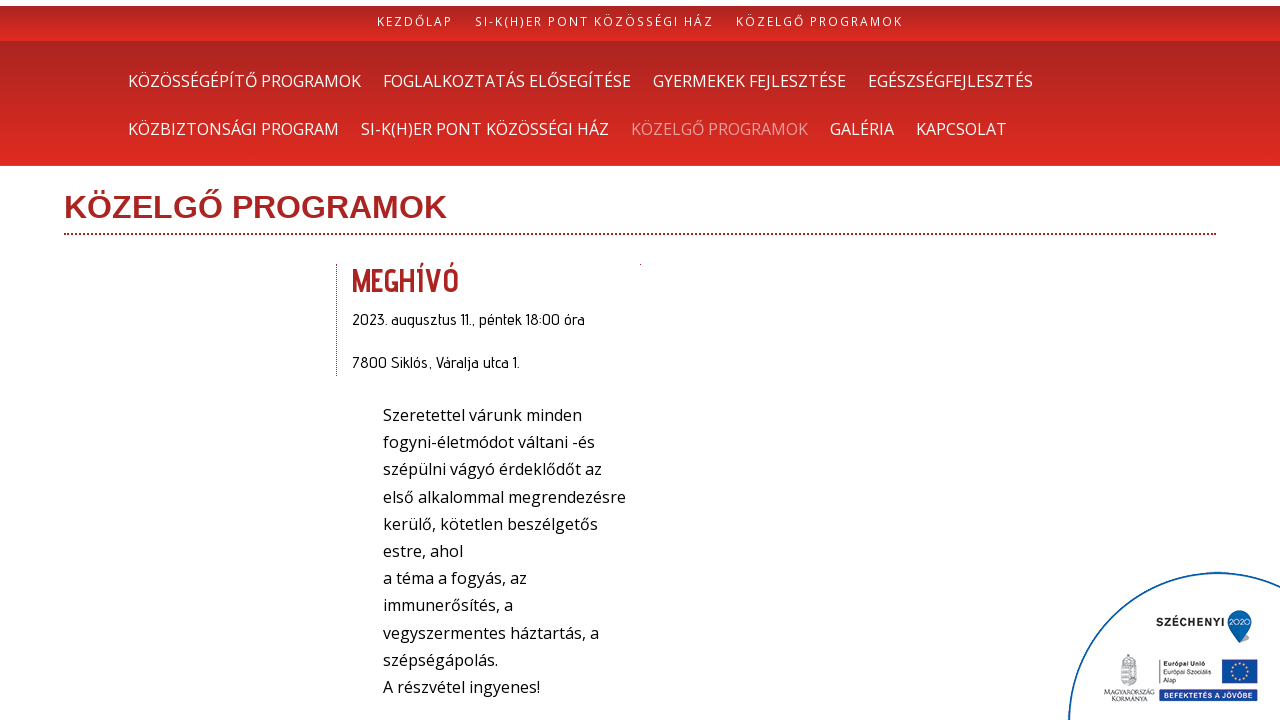

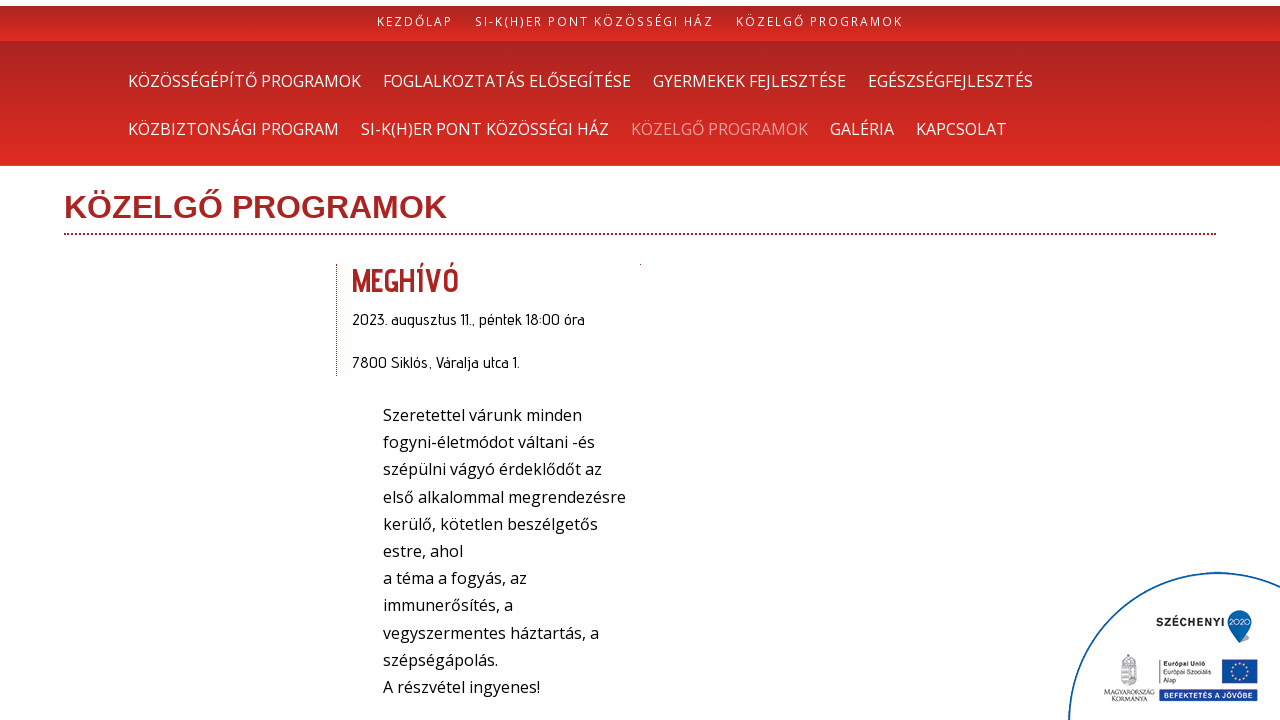